Tests form filling functionality by entering first name and last name into a web form

Starting URL: https://formy-project.herokuapp.com/form

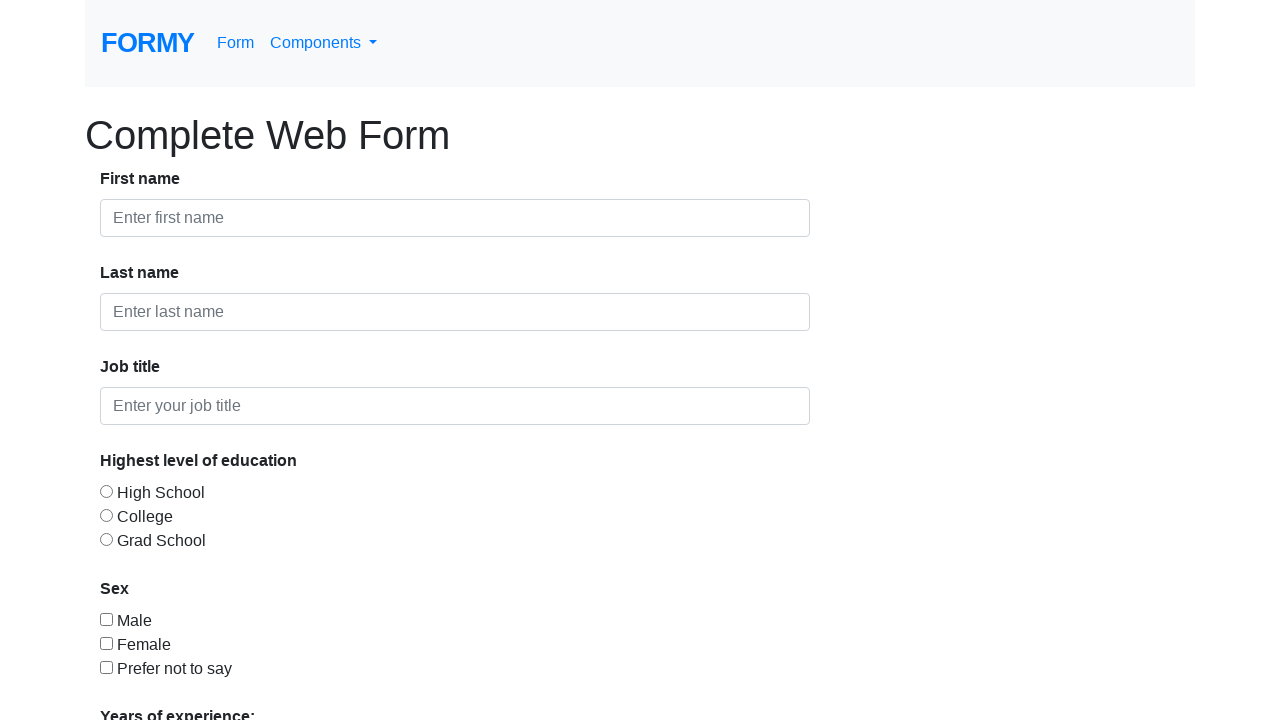

Filled first name field with 'Marcus' on #first-name
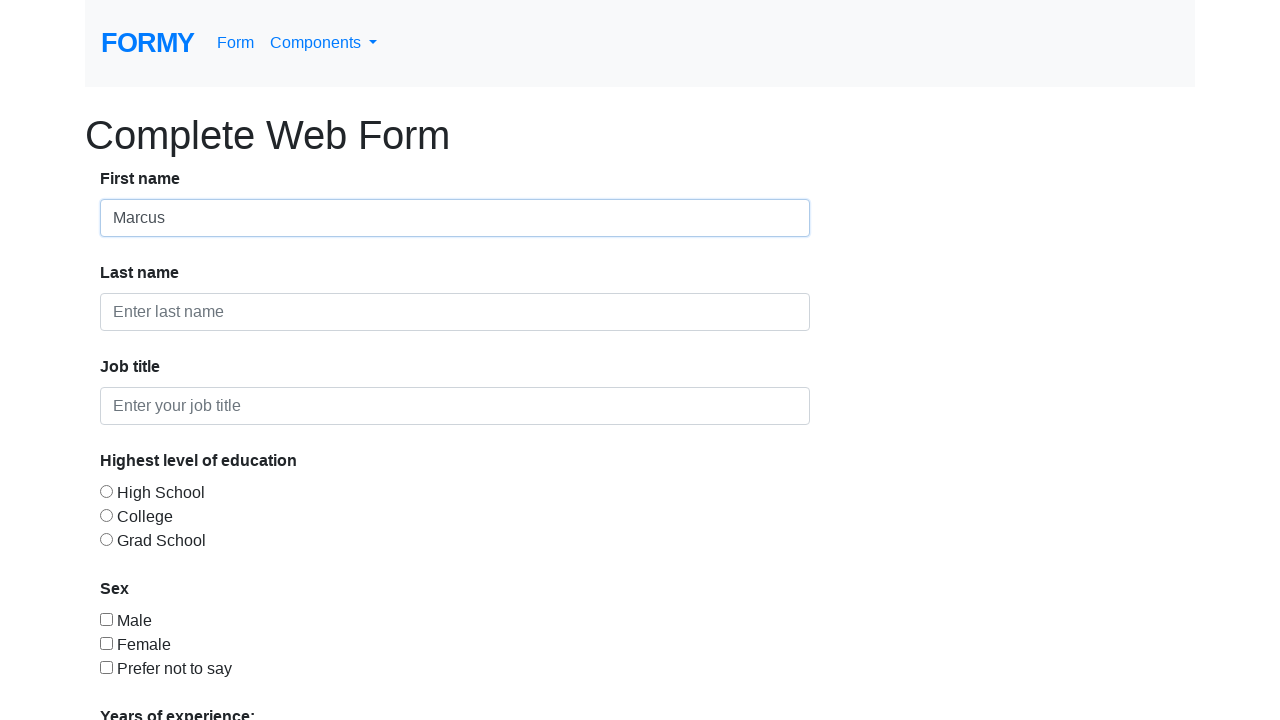

Filled last name field with 'Thompson' on #last-name
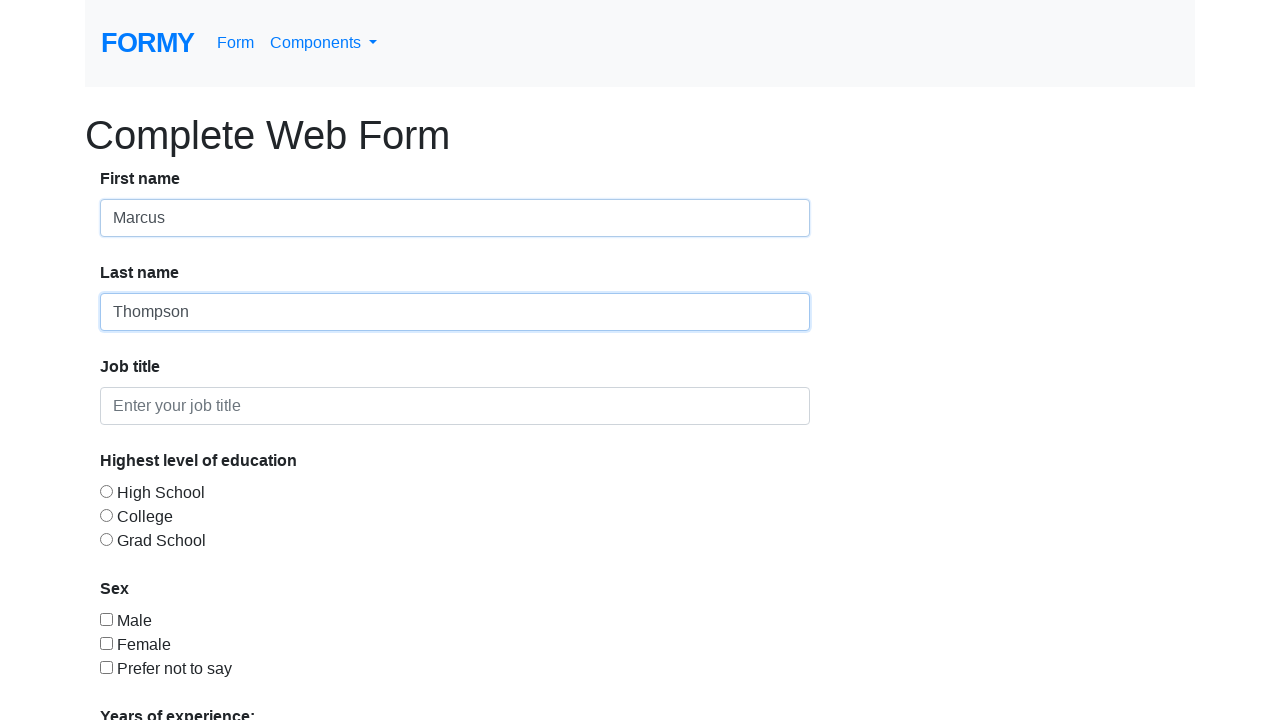

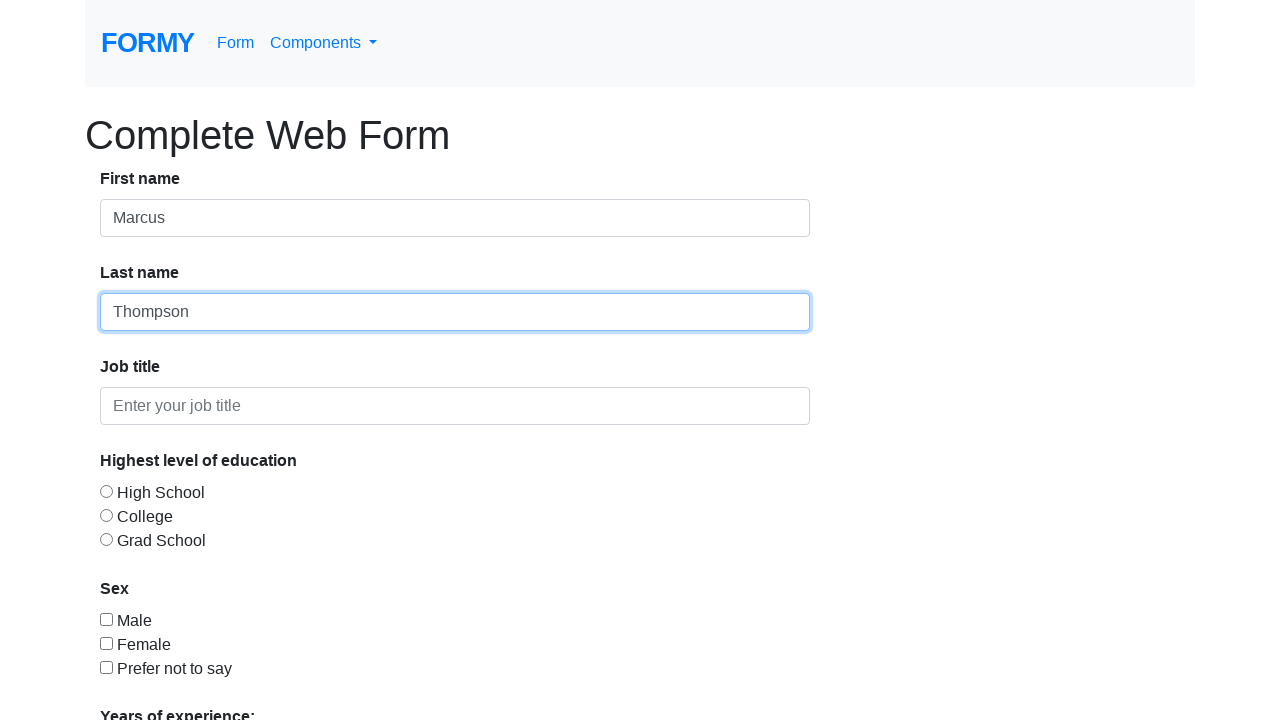